Tests the calculator's clear button functionality by pressing the clear button twice in succession

Starting URL: https://www.online-calculator.com/full-screen-calculator/

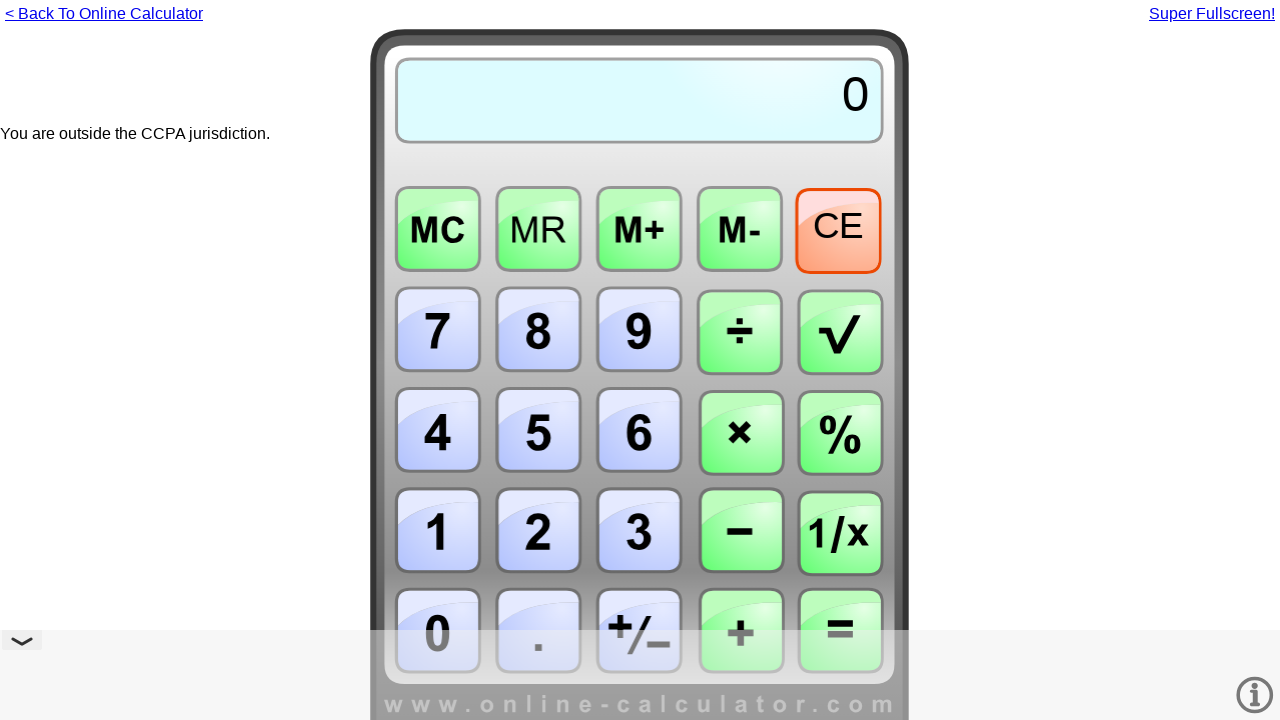

Navigated to online calculator full-screen calculator page
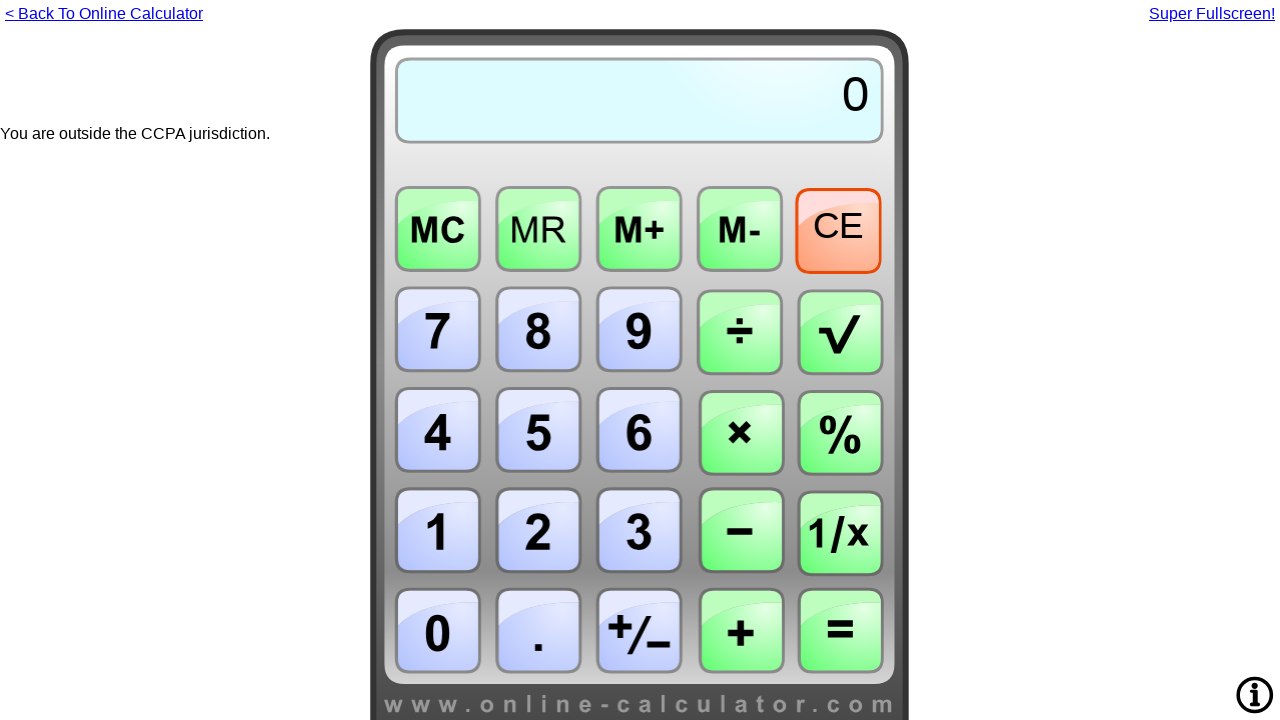

Pressed 'c' key for first clear button operation
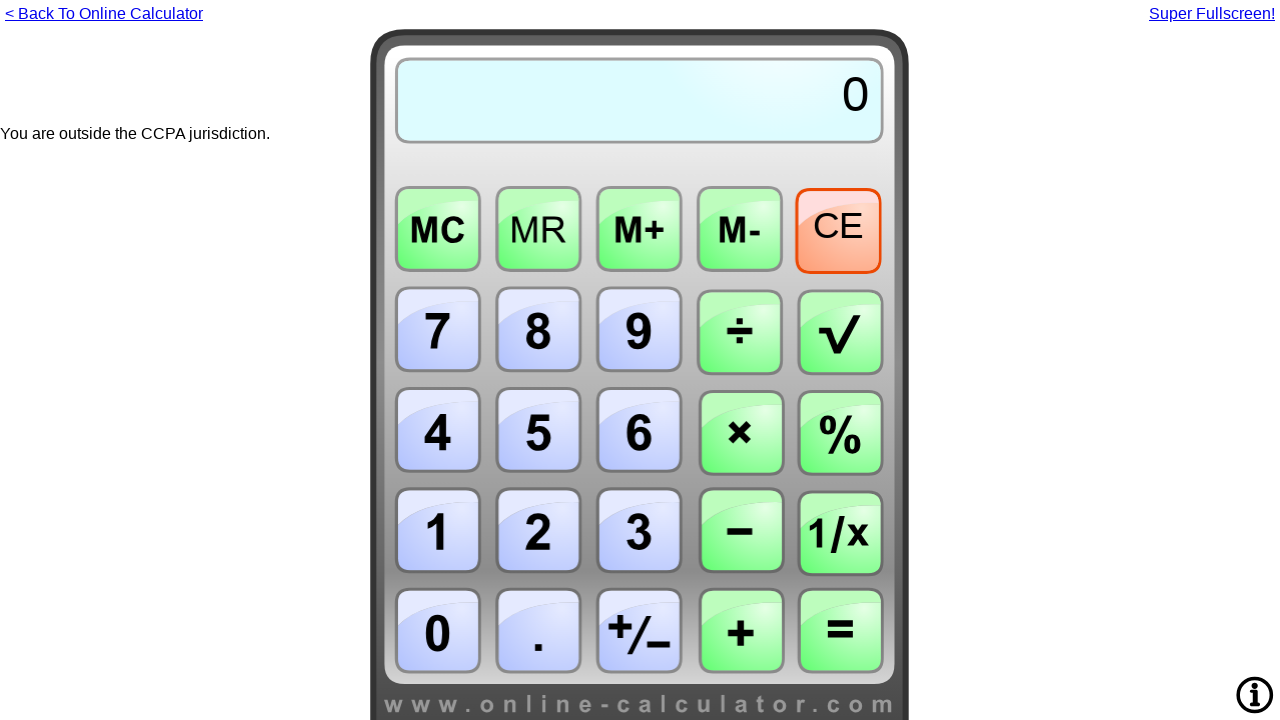

Pressed 'c' key for second consecutive clear button operation
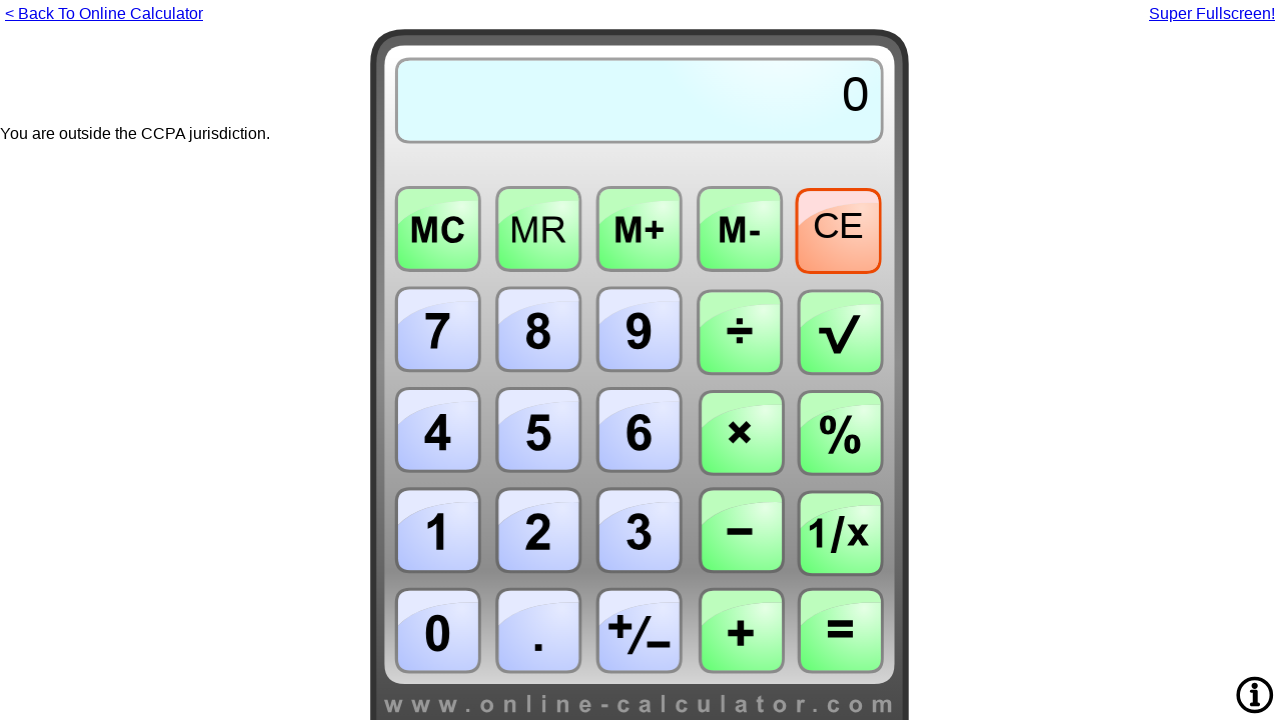

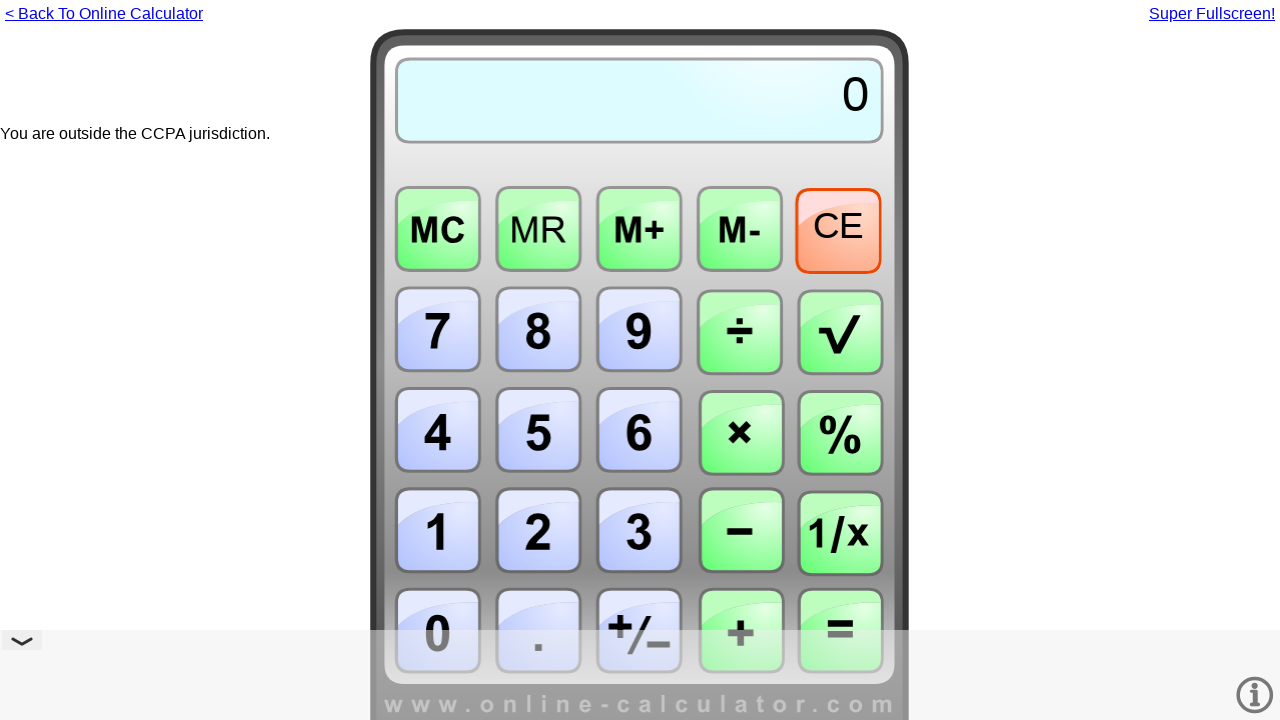